Navigates to a beecrowd coding challenge problem page and verifies the page content has loaded

Starting URL: https://www.beecrowd.com.br/repository/UOJ_2023.html

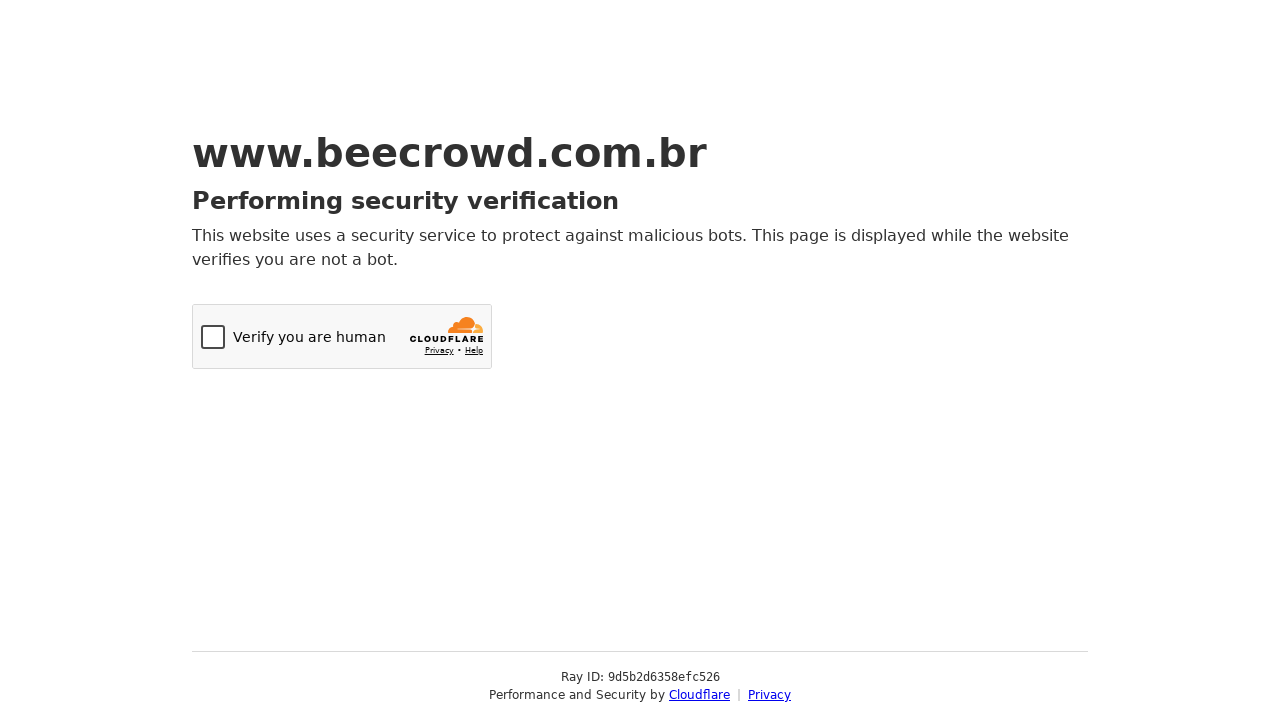

Navigated to beecrowd problem page UOJ_2023.html
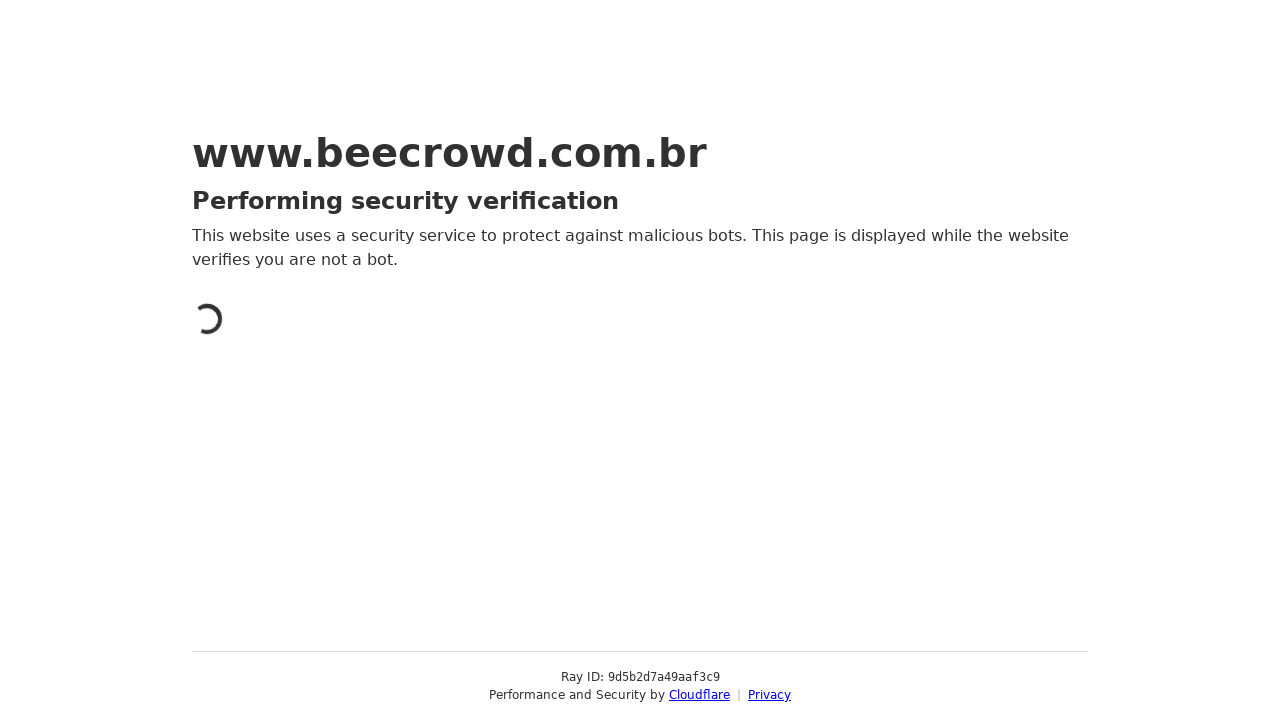

Page DOM content loaded
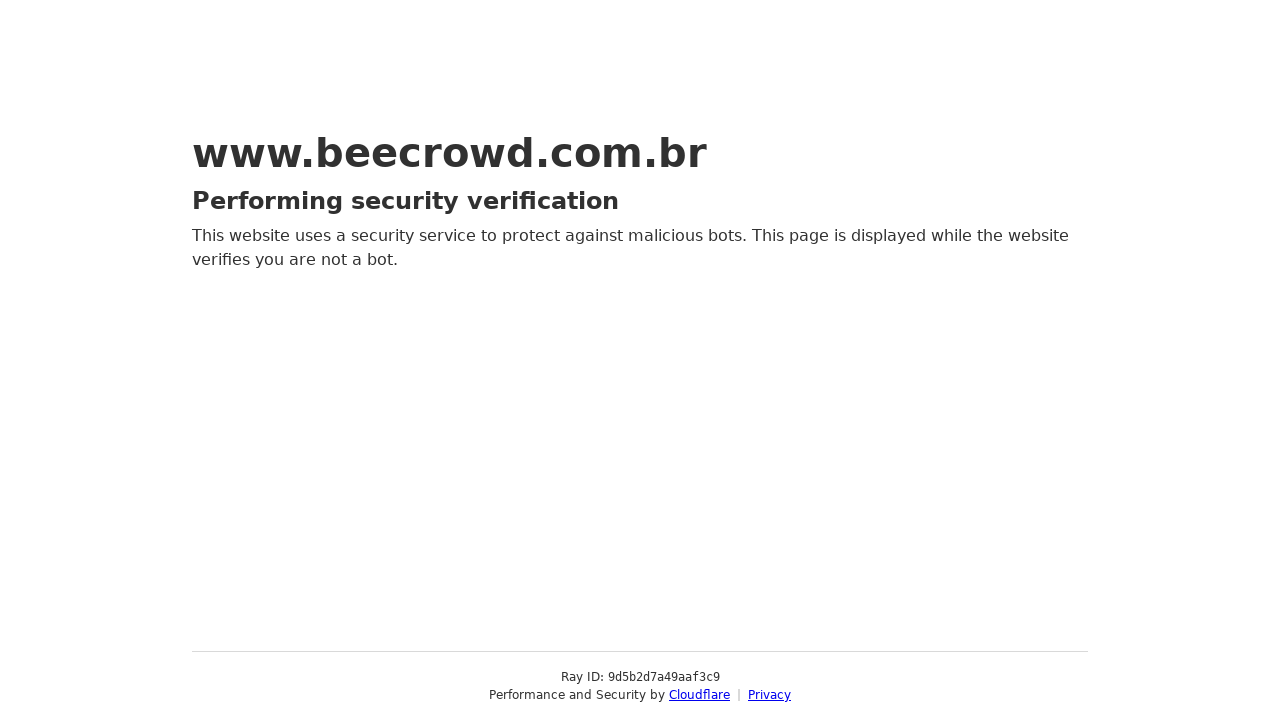

Body element is present and page content loaded
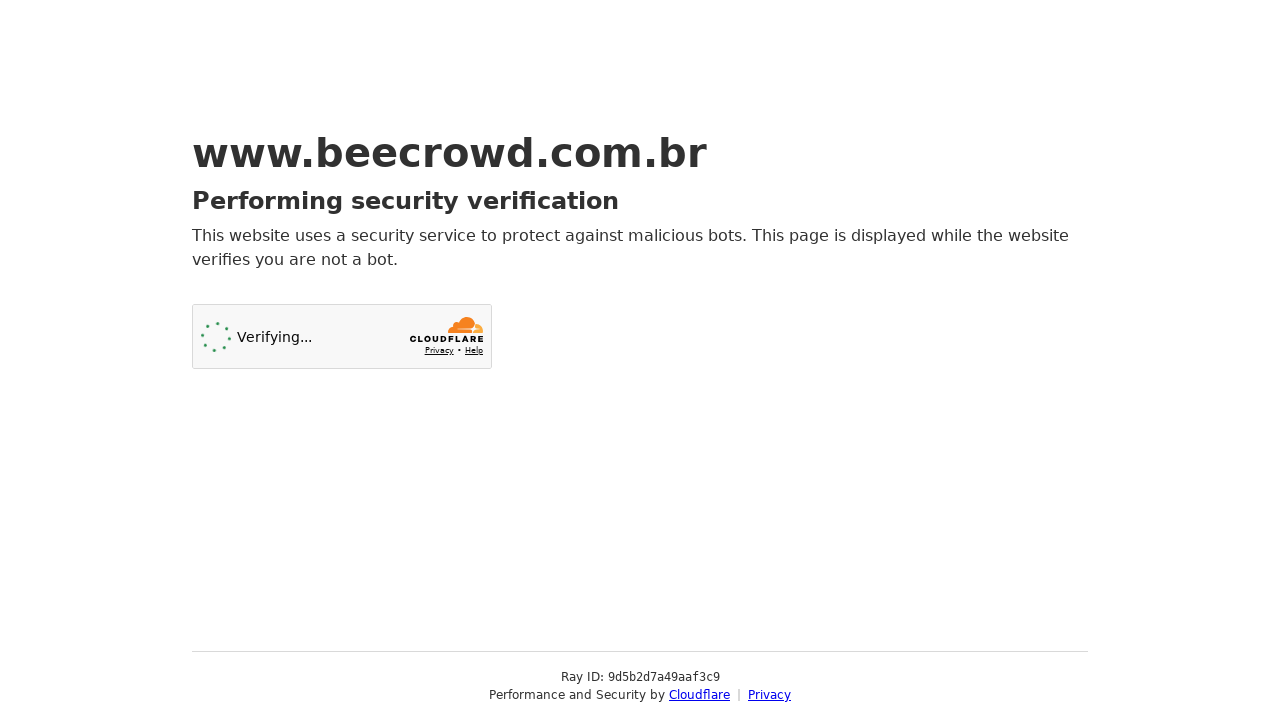

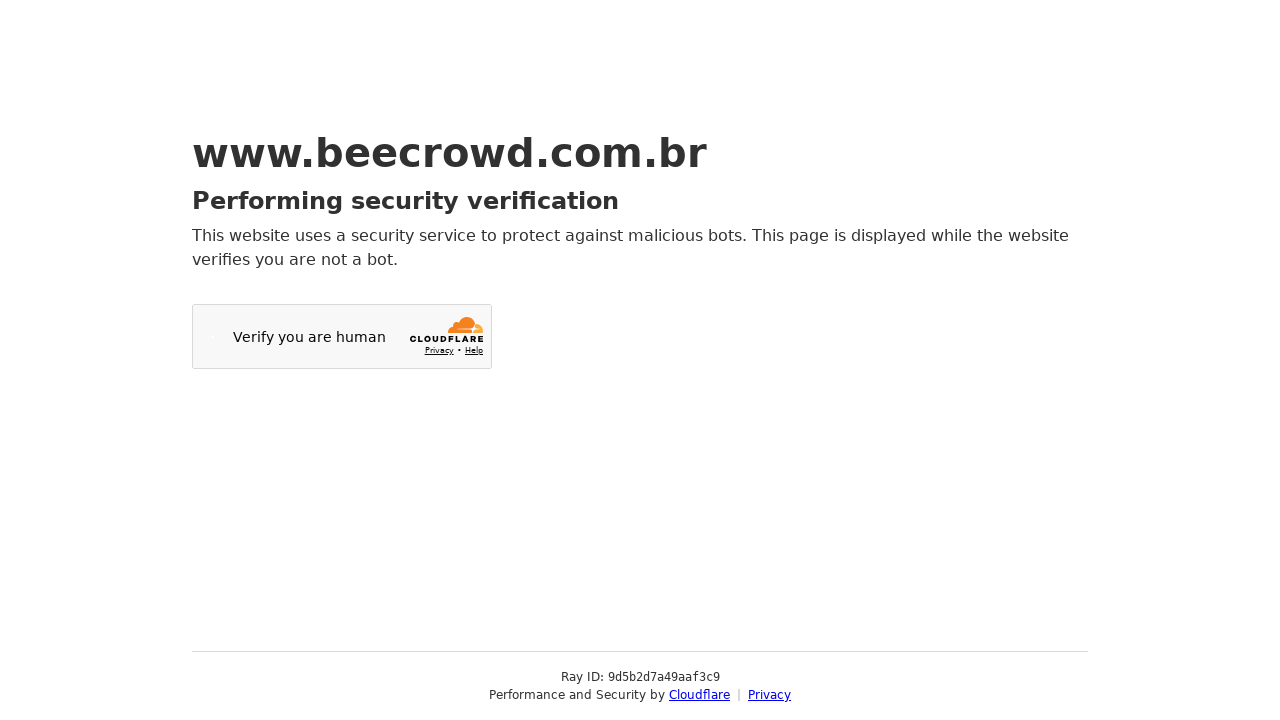